Tests that whitespace is trimmed from edited todo text

Starting URL: https://demo.playwright.dev/todomvc

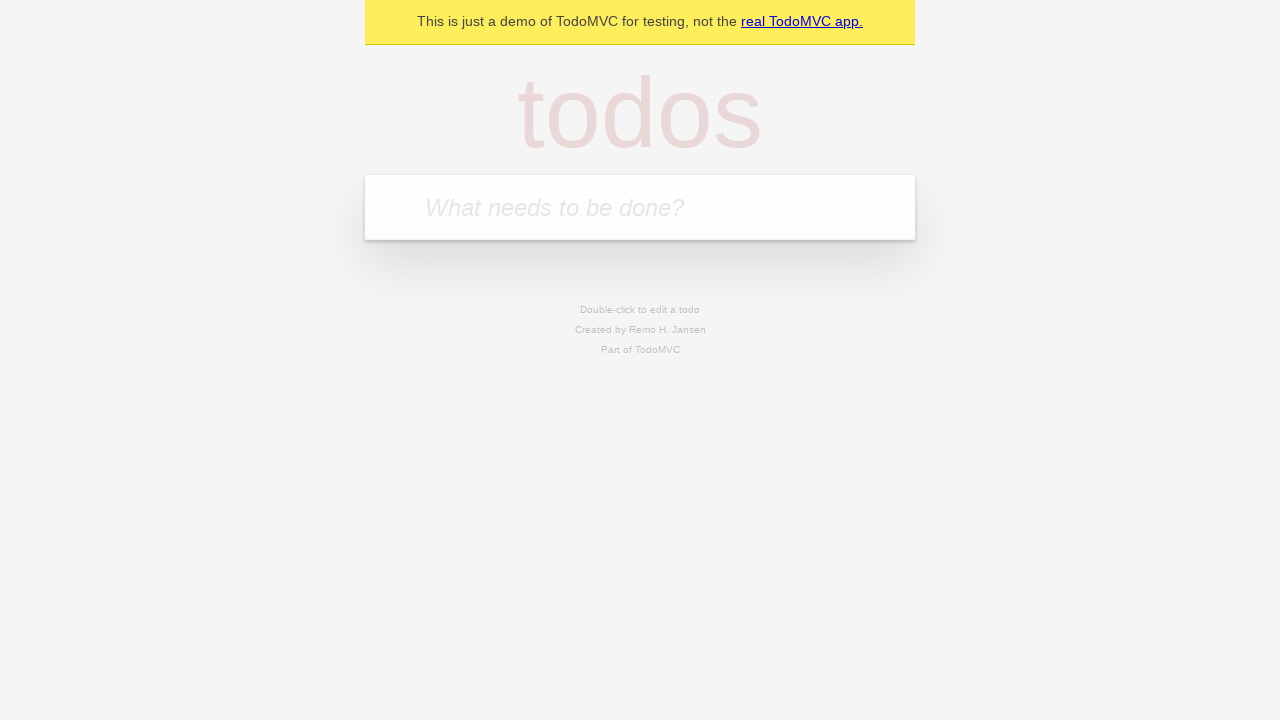

Filled new todo input with 'buy some cheese' on internal:attr=[placeholder="What needs to be done?"i]
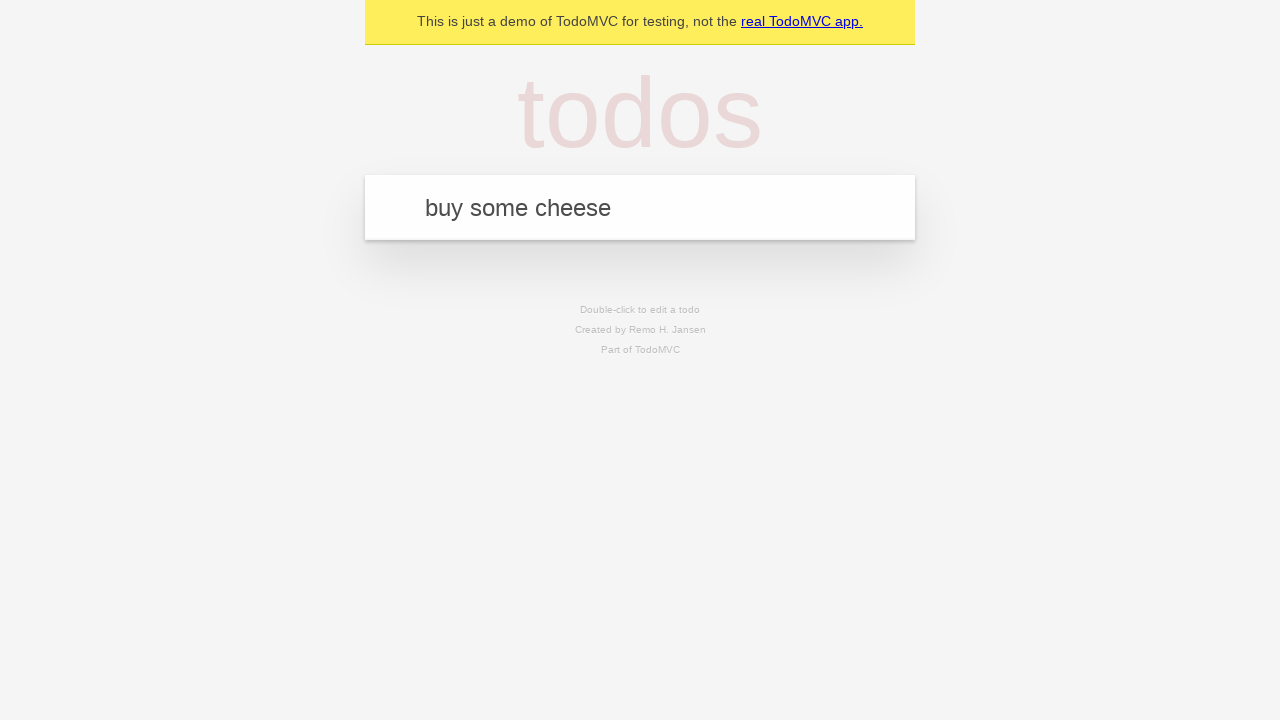

Pressed Enter to create first todo on internal:attr=[placeholder="What needs to be done?"i]
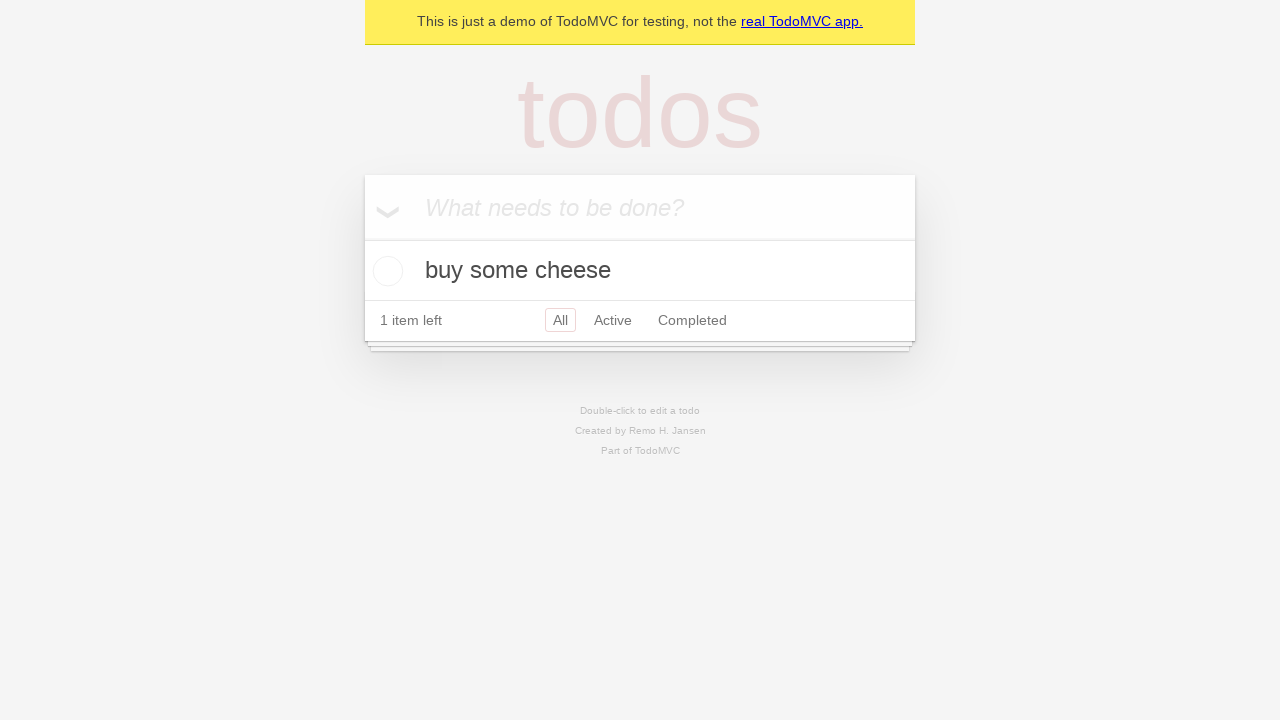

Filled new todo input with 'feed the cat' on internal:attr=[placeholder="What needs to be done?"i]
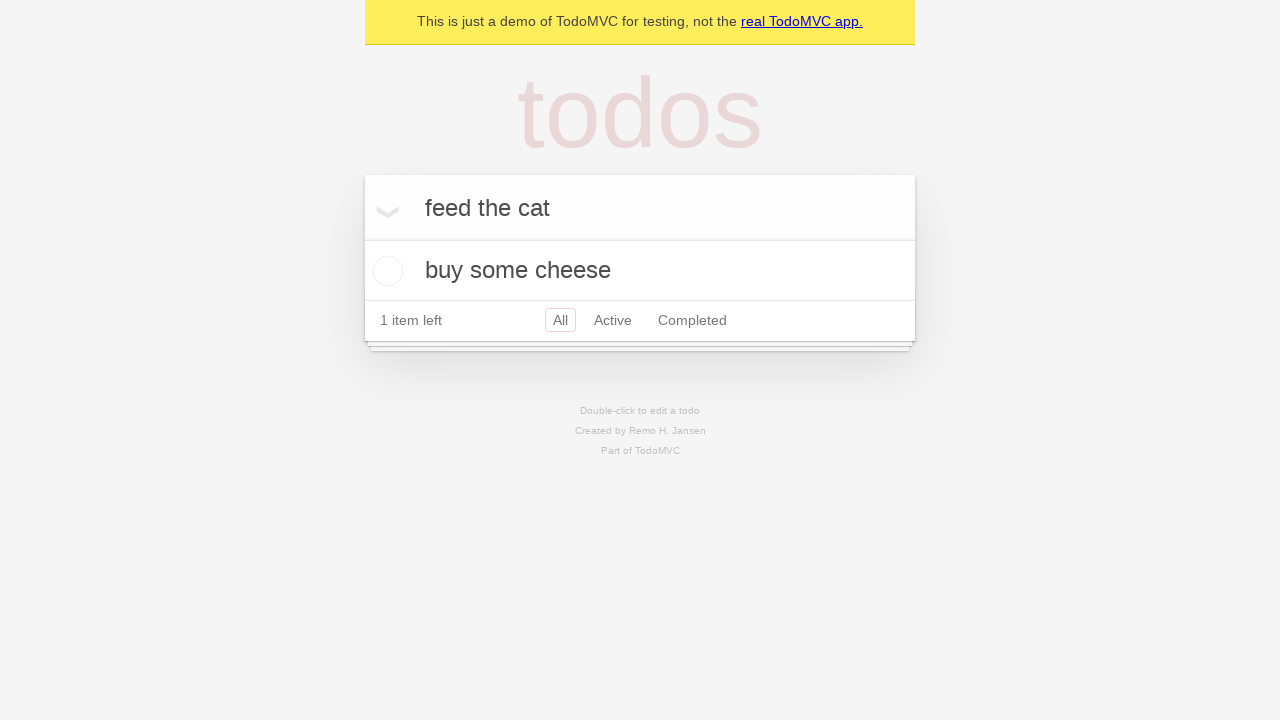

Pressed Enter to create second todo on internal:attr=[placeholder="What needs to be done?"i]
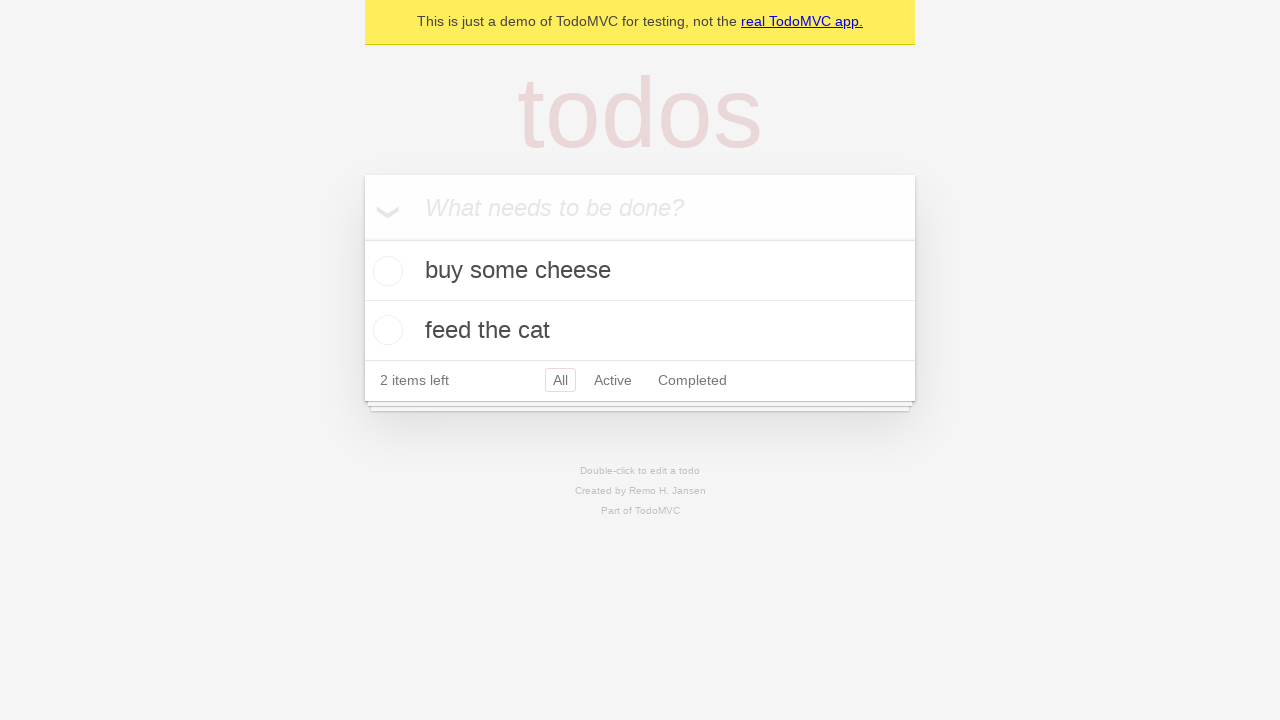

Filled new todo input with 'book a doctors appointment' on internal:attr=[placeholder="What needs to be done?"i]
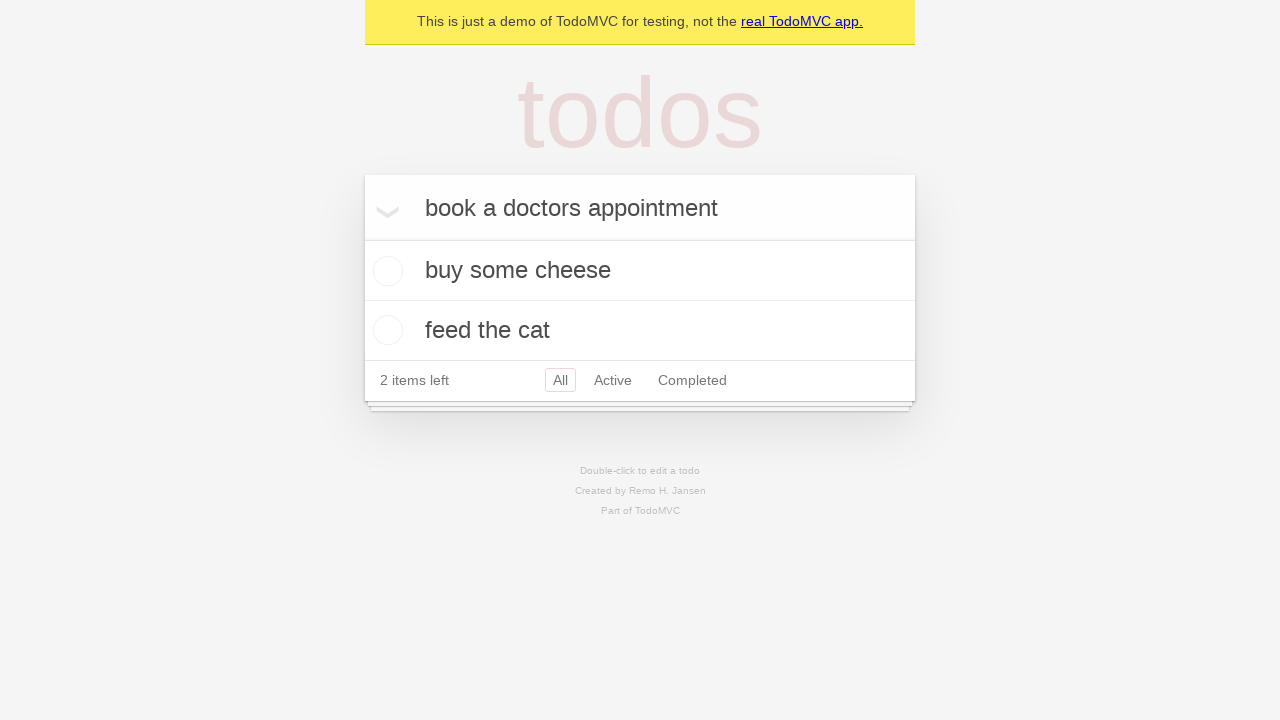

Pressed Enter to create third todo on internal:attr=[placeholder="What needs to be done?"i]
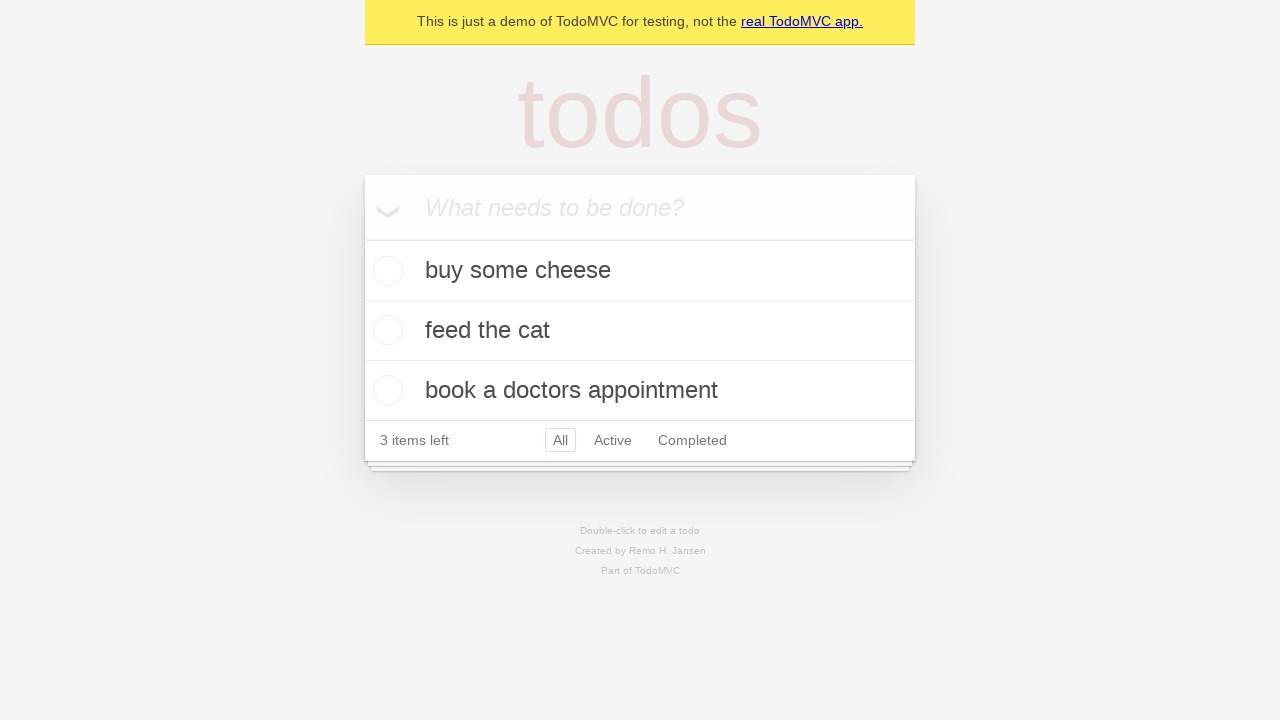

Waited for todo items to be added to the page
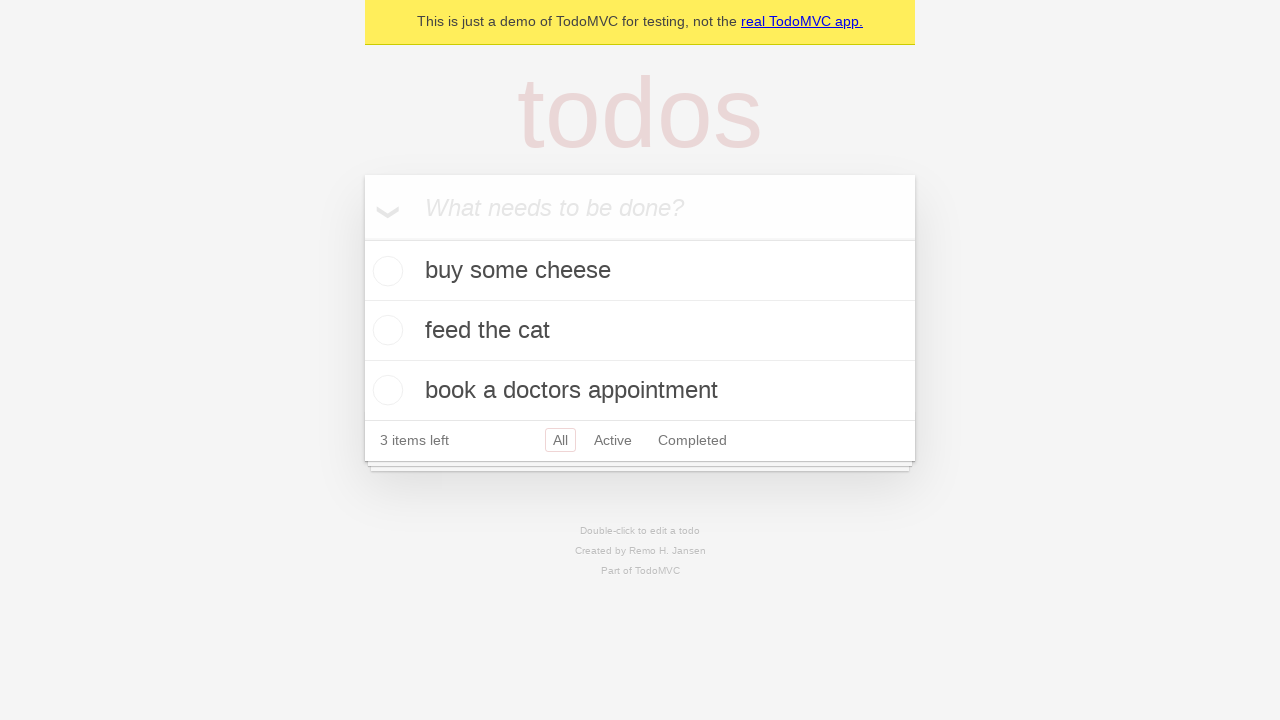

Retrieved all todo items from the page
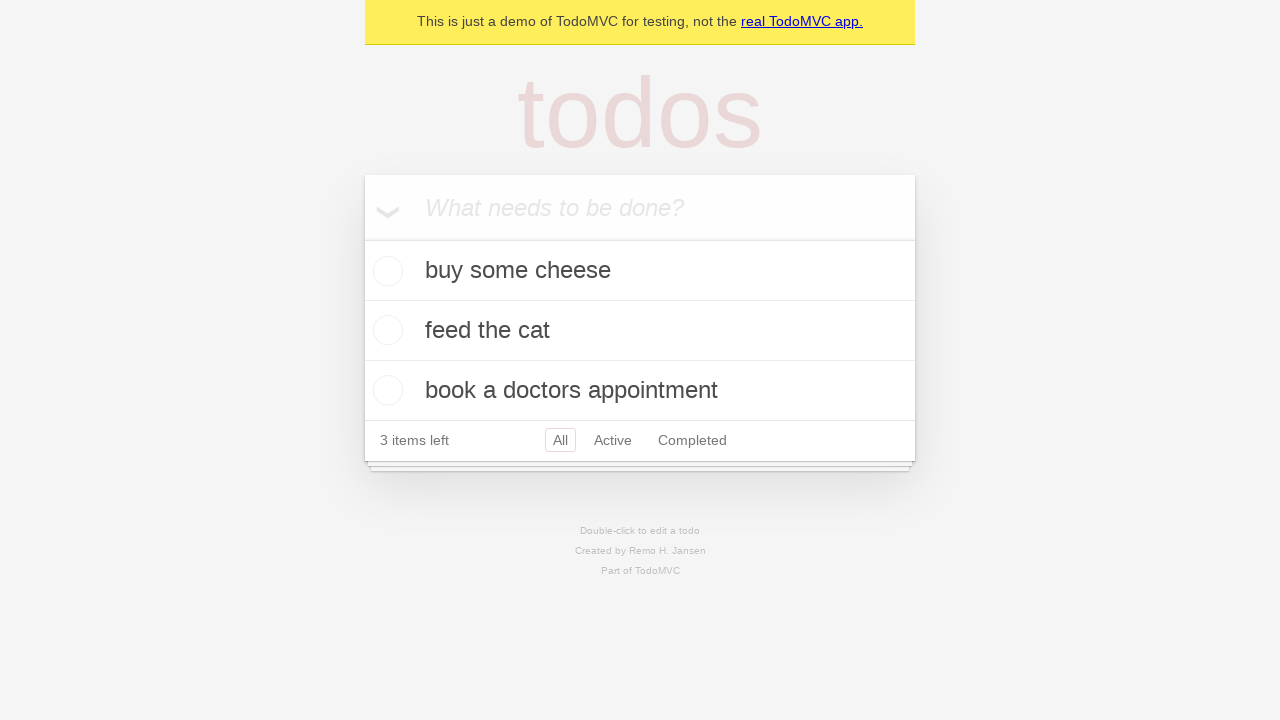

Double-clicked second todo item to enter edit mode at (640, 331) on internal:testid=[data-testid="todo-item"s] >> nth=1
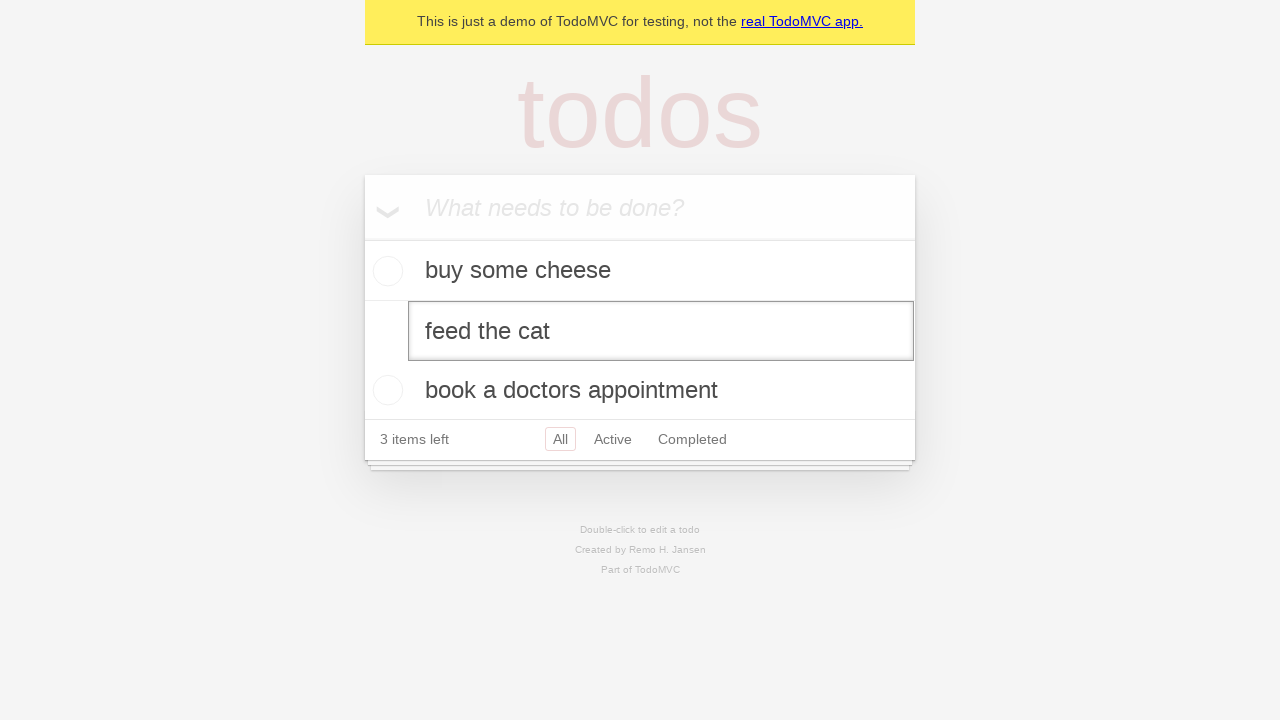

Filled edit field with text containing leading and trailing whitespace on internal:testid=[data-testid="todo-item"s] >> nth=1 >> internal:role=textbox[nam
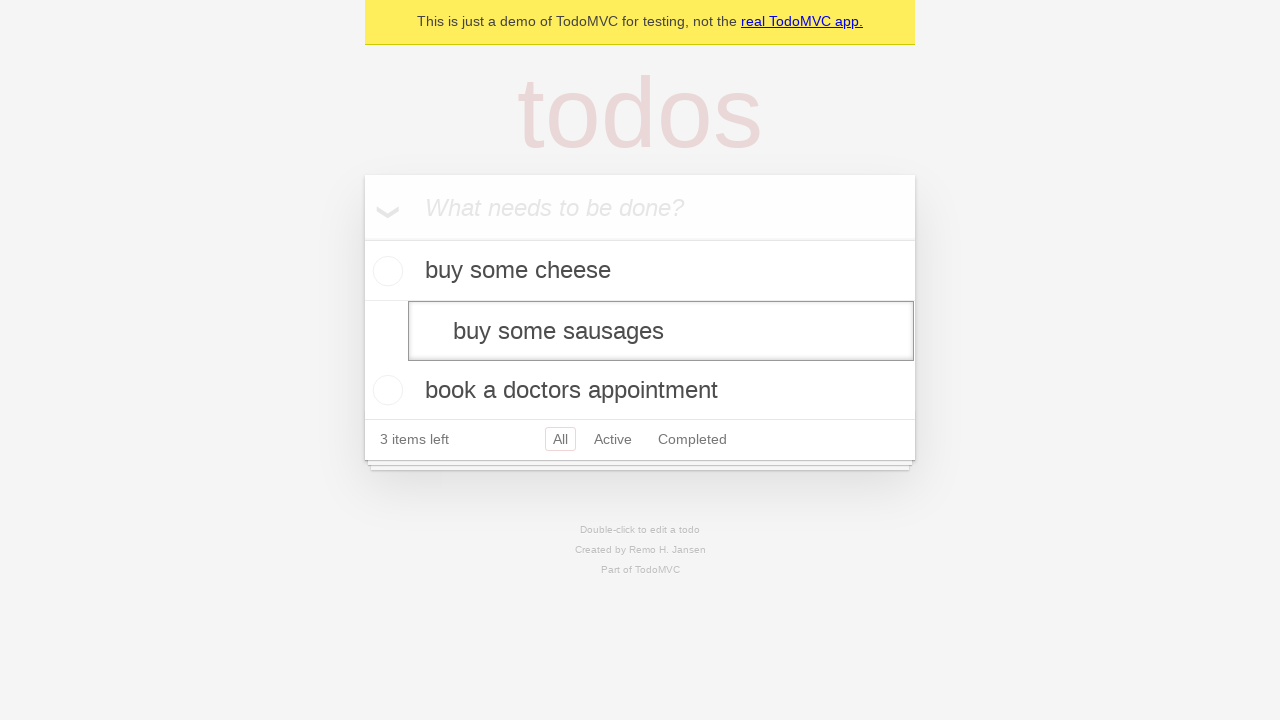

Pressed Enter to confirm edit and verify whitespace is trimmed on internal:testid=[data-testid="todo-item"s] >> nth=1 >> internal:role=textbox[nam
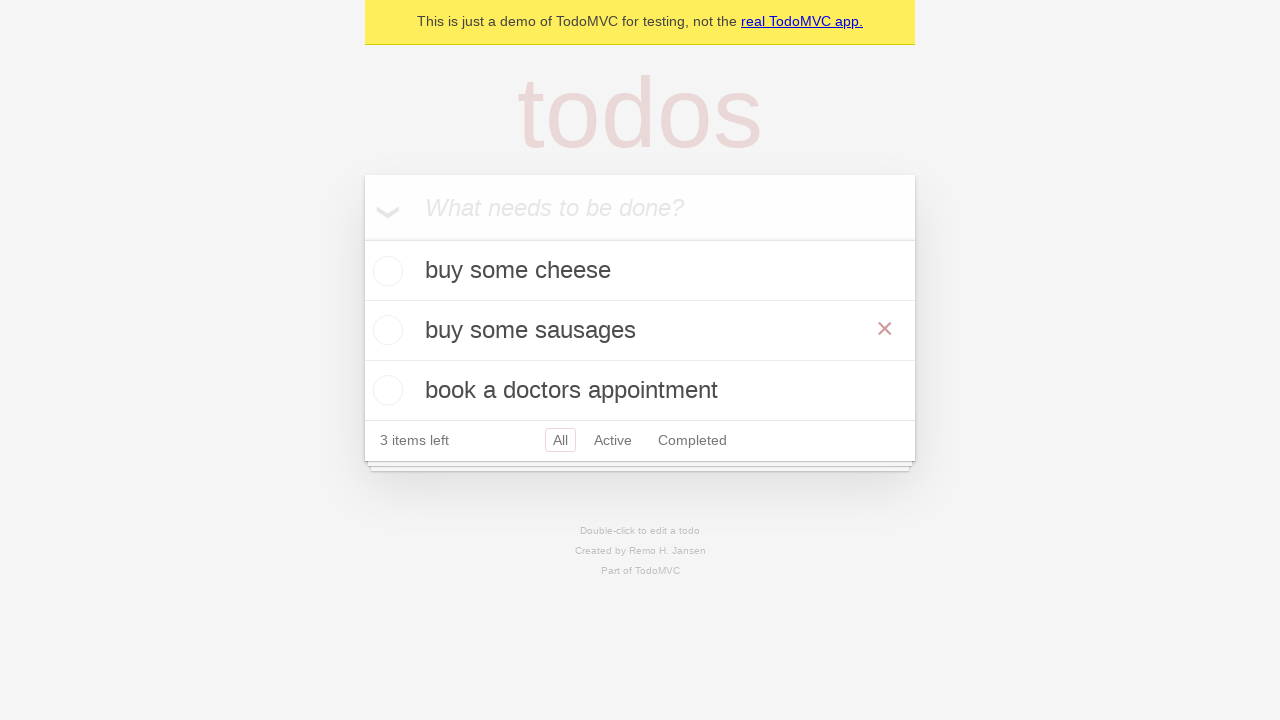

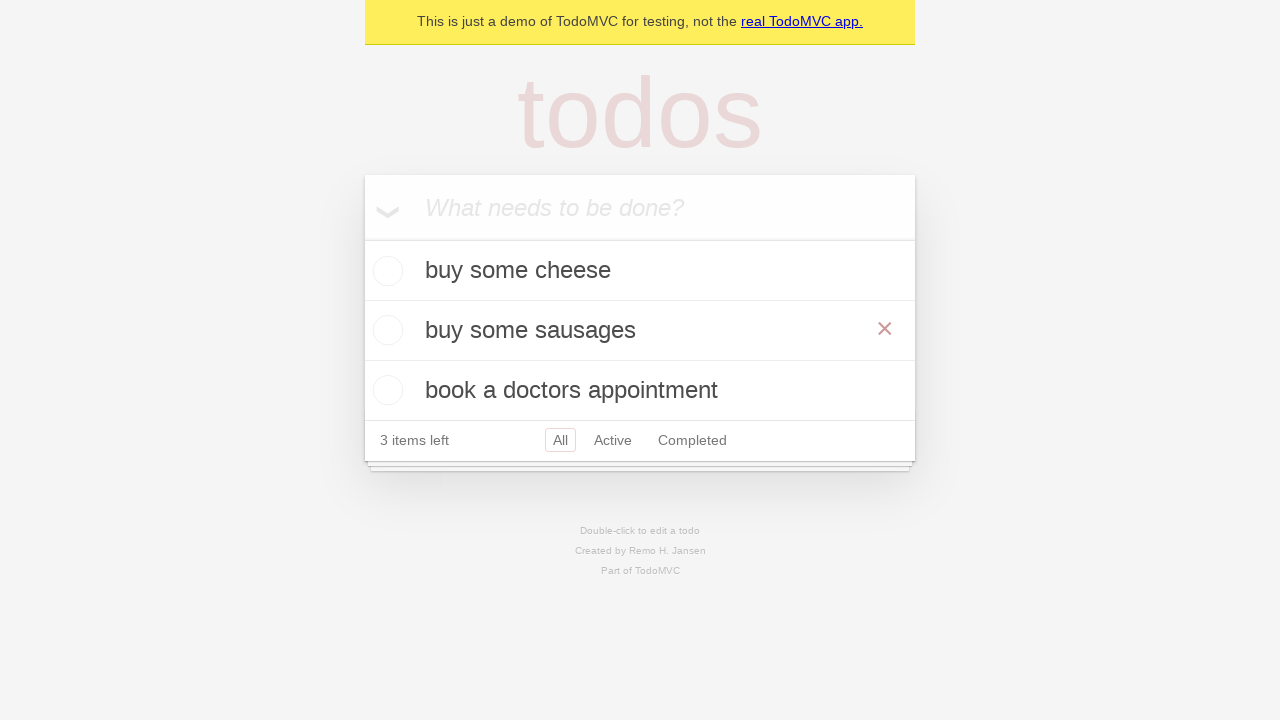